Navigates to SelectorsHub XPath practice page

Starting URL: https://selectorshub.com/xpath-practice-page/

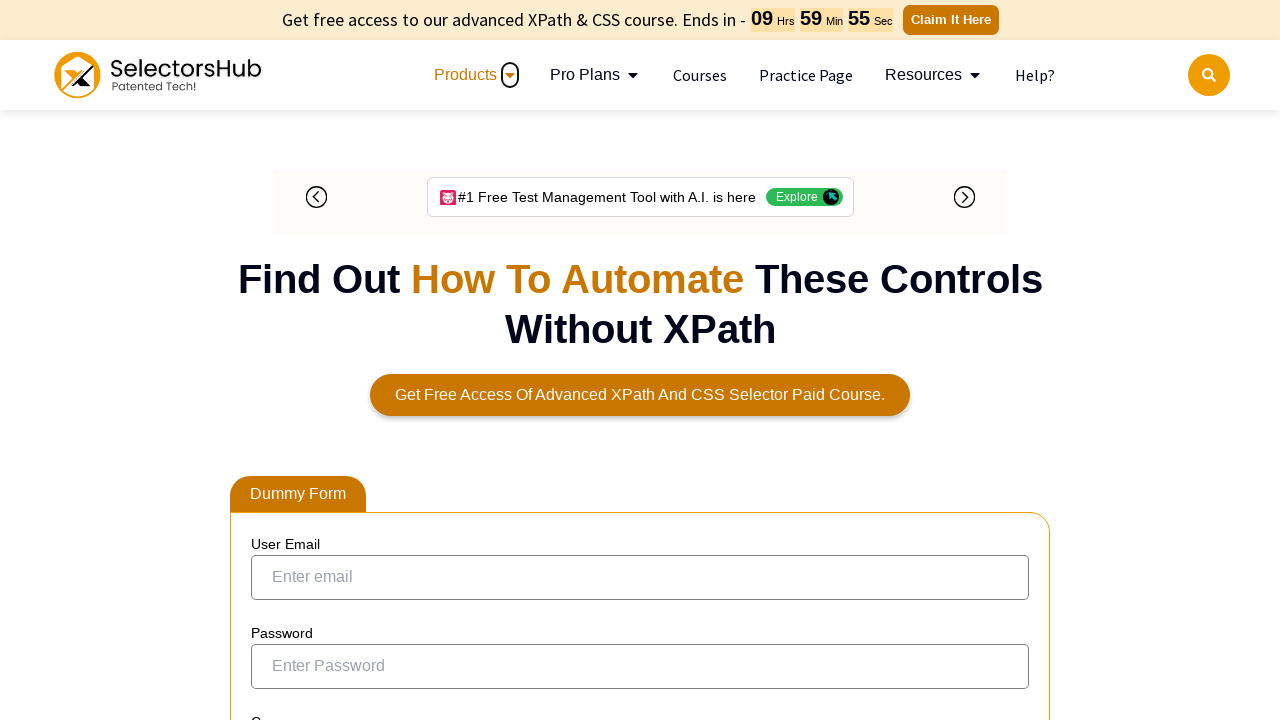

Navigated to SelectorsHub XPath practice page
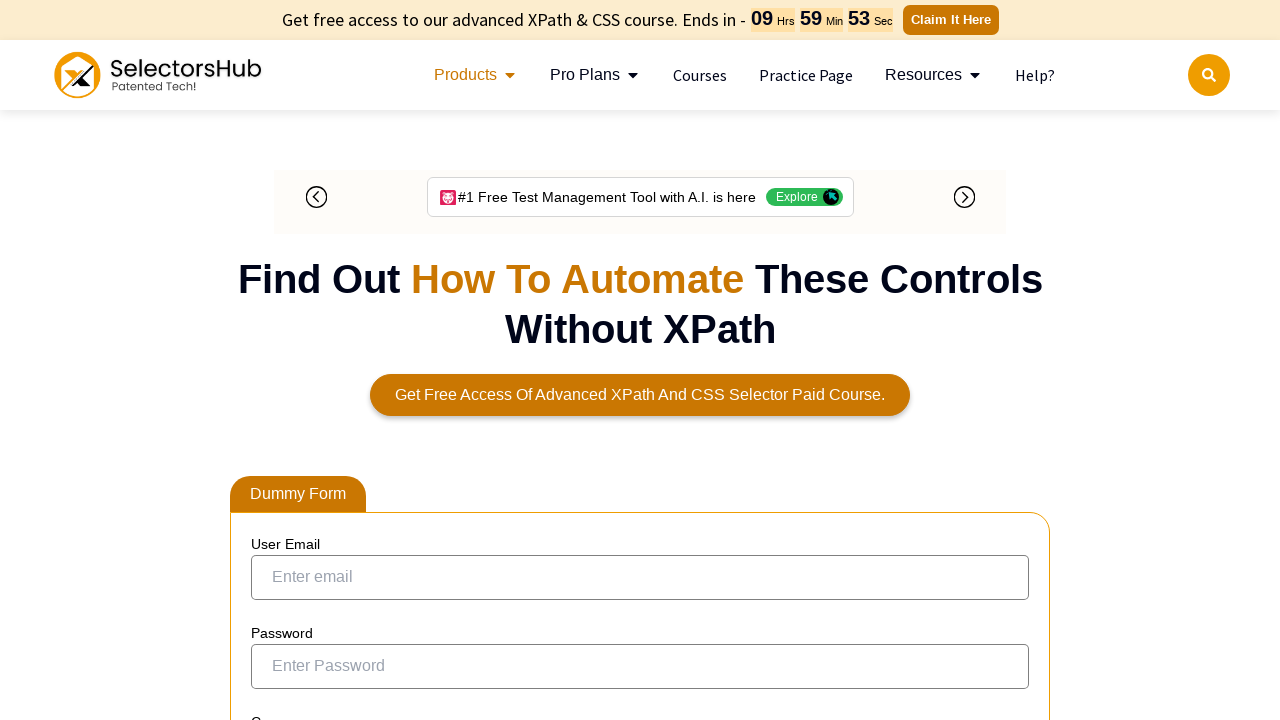

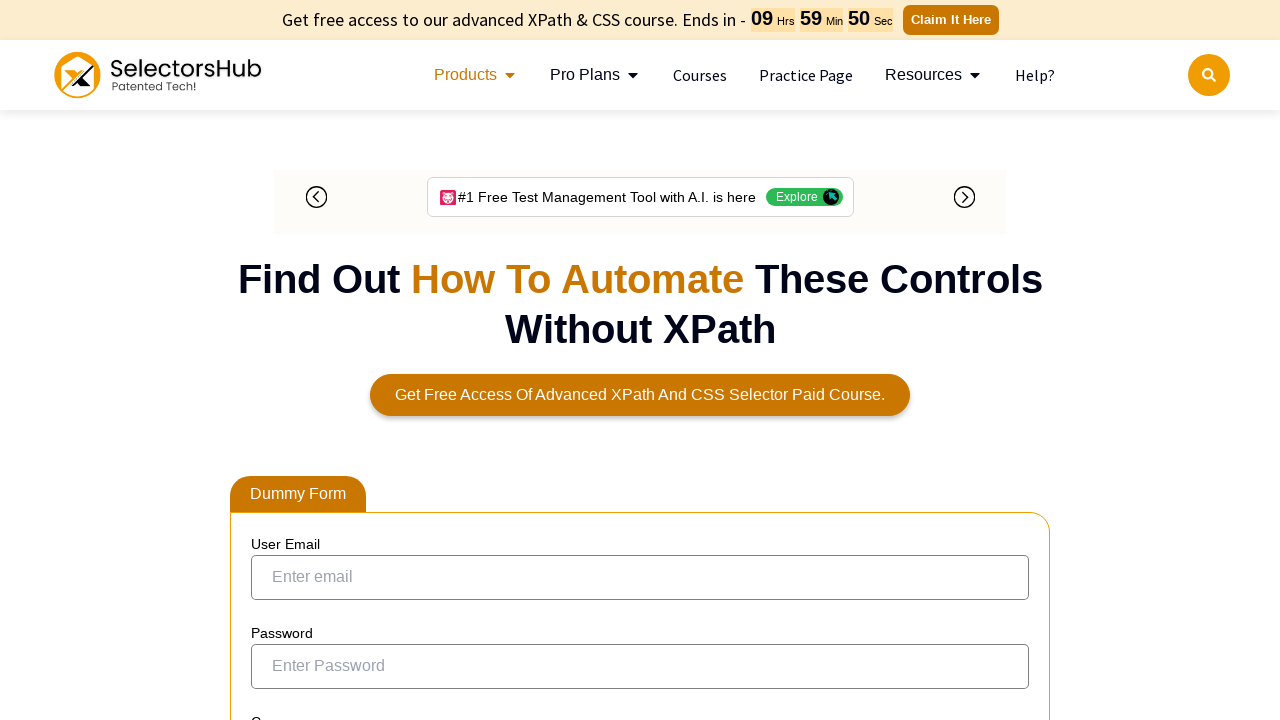